Tests file upload functionality by selecting a file using the file input element on a file upload page

Starting URL: https://the-internet.herokuapp.com/upload

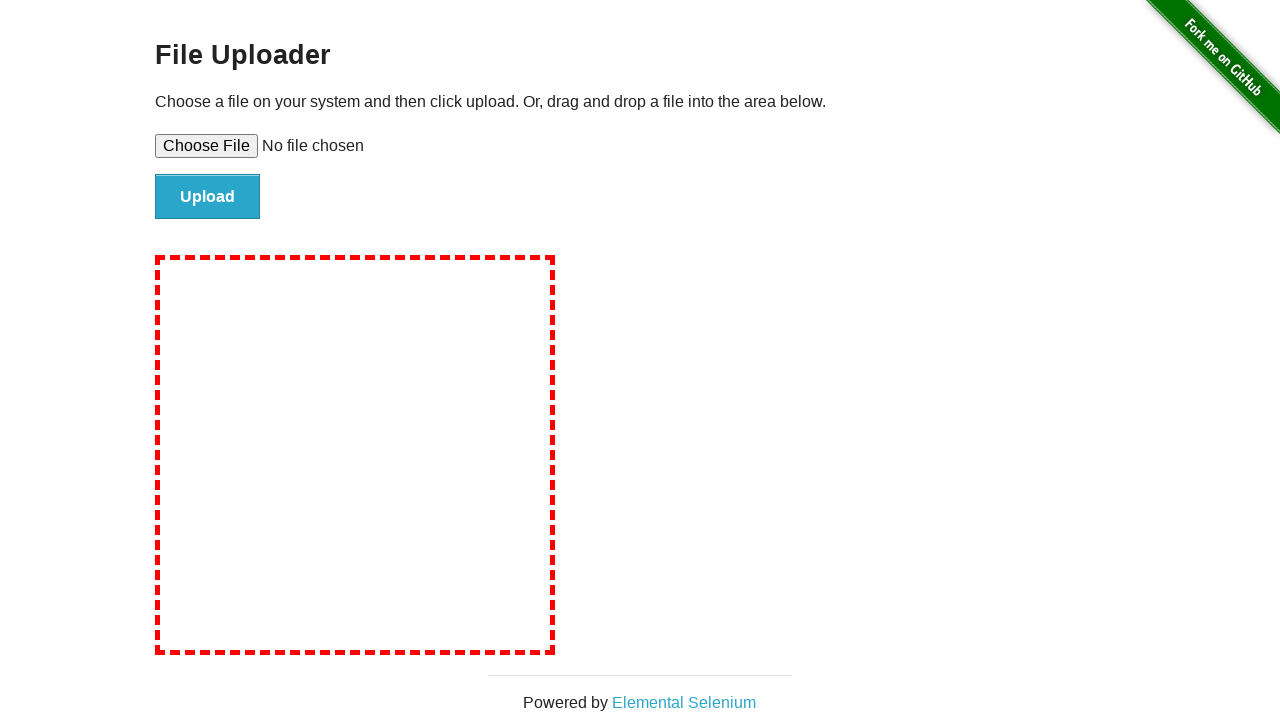

Created temporary test file with content 'This is a test file for upload testing'
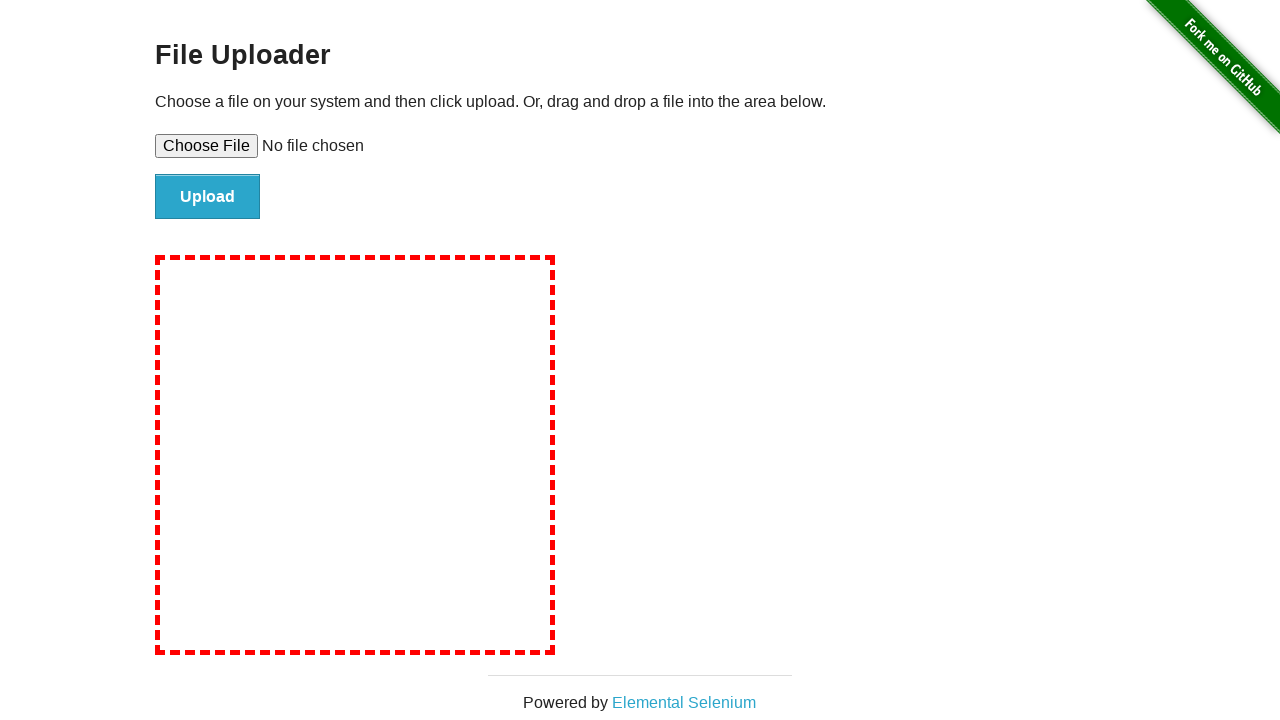

Set input files to upload test file using #file-upload element
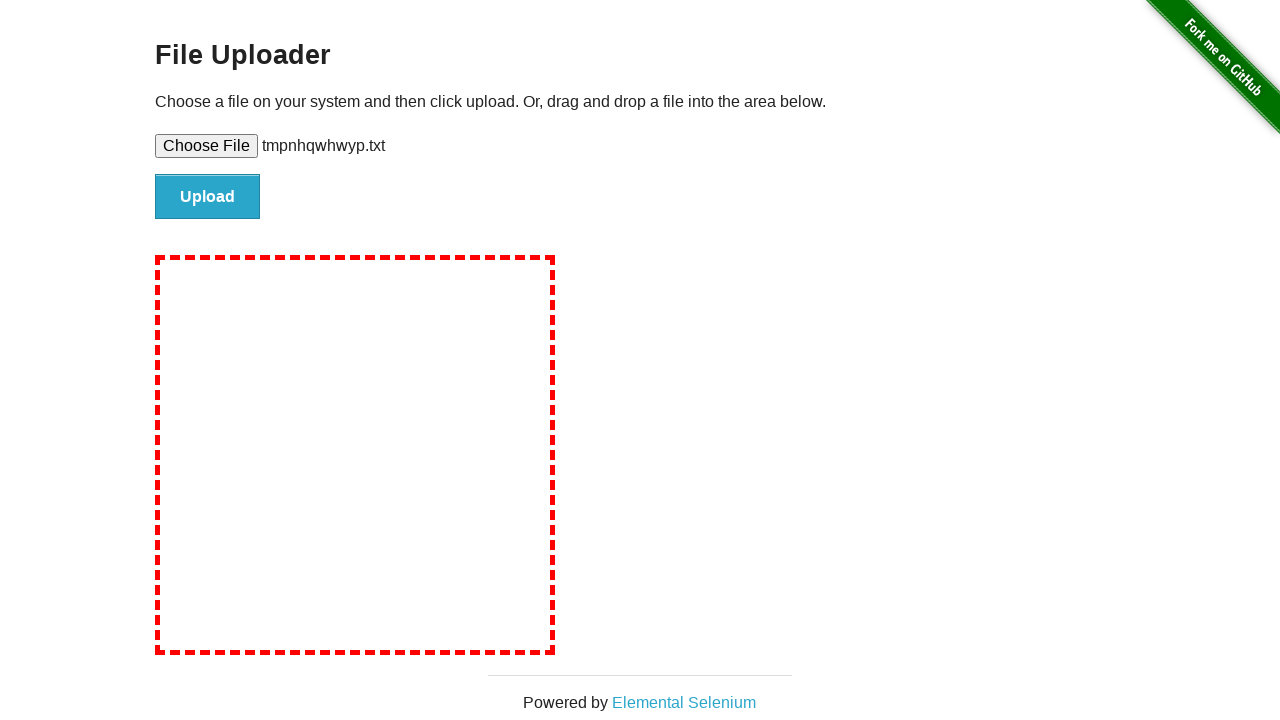

Deleted temporary test file
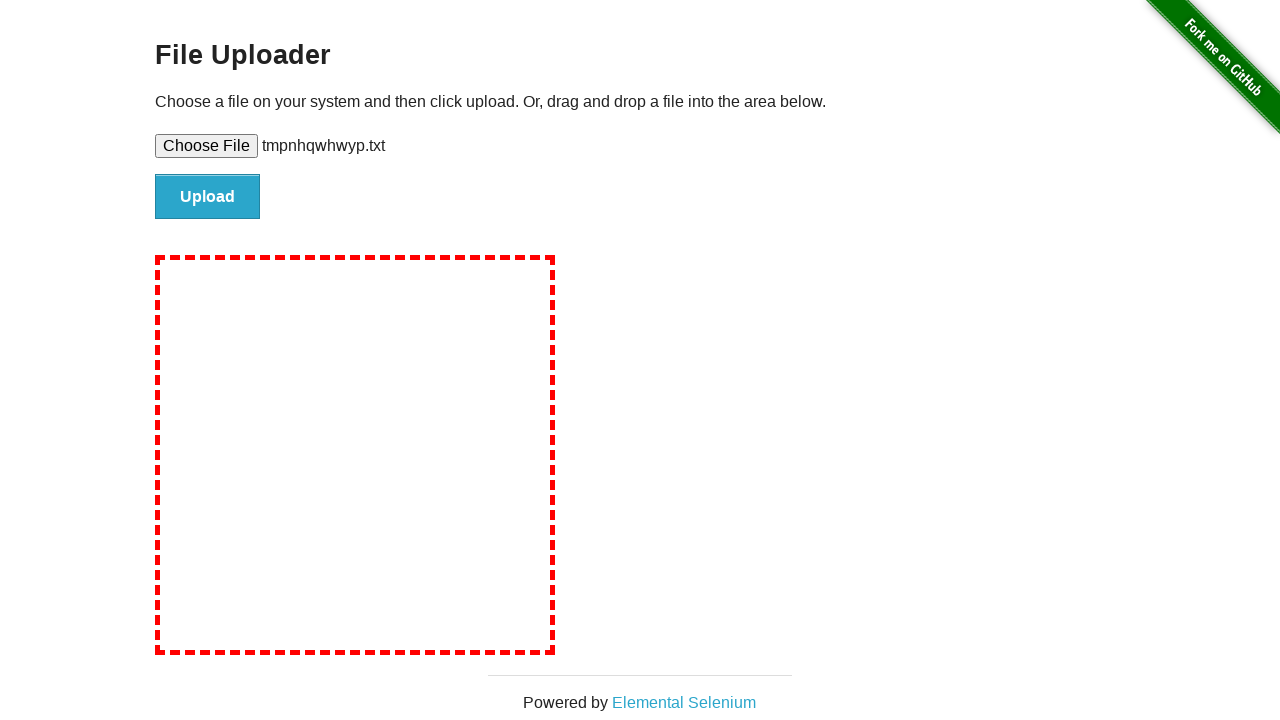

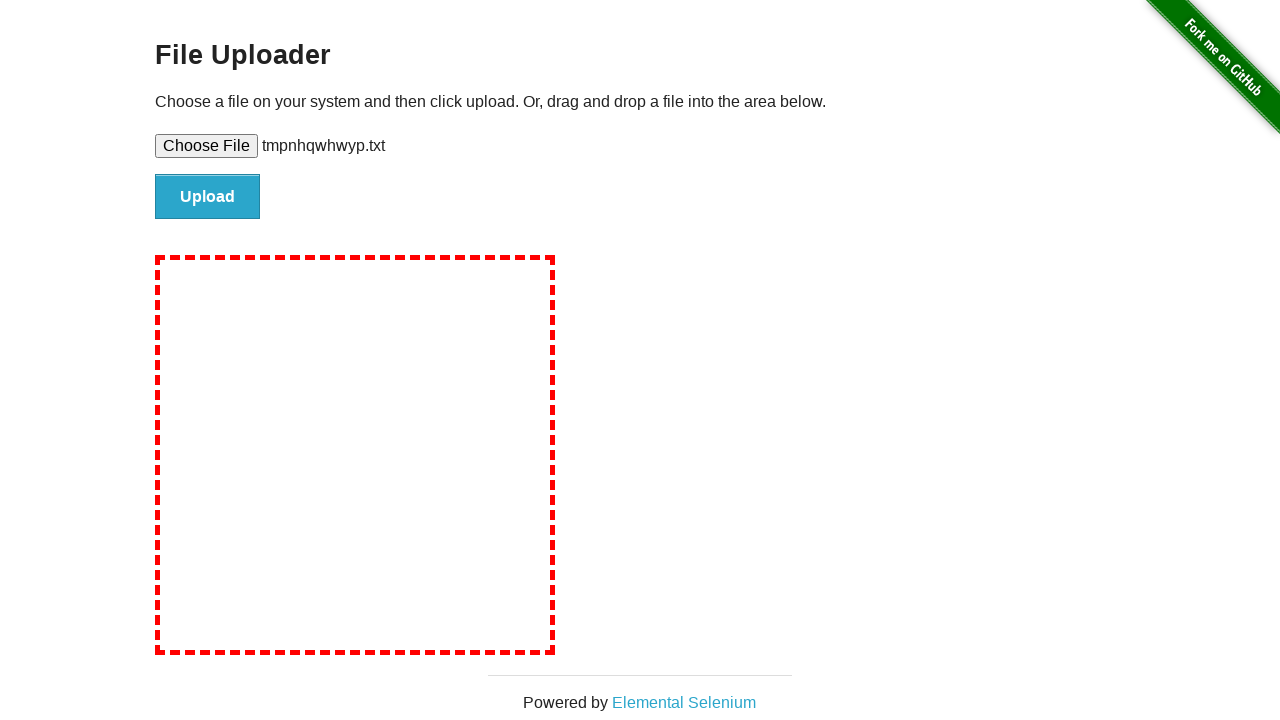